Tests basic browser navigation functionality by navigating to the nopCommerce demo site, then navigating to the login page, refreshing, and navigating back to verify browser navigation controls work correctly.

Starting URL: https://demo.nopcommerce.com/

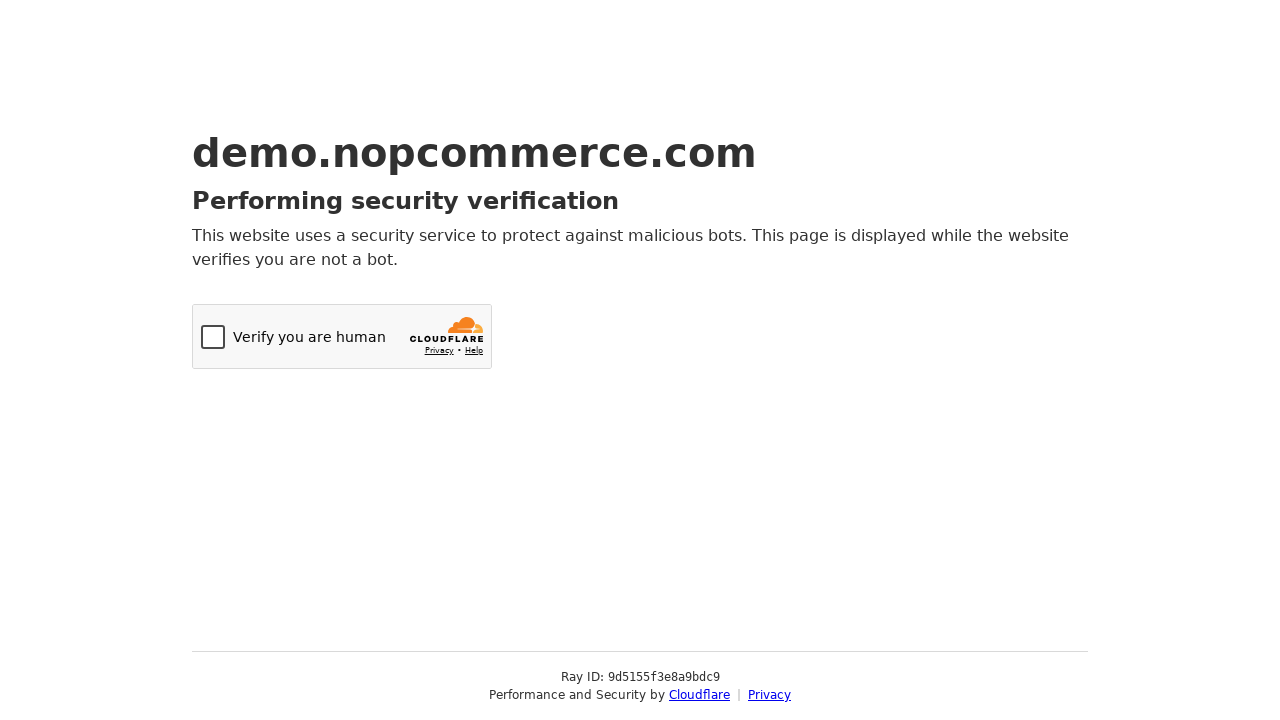

Retrieved page title from nopCommerce demo site
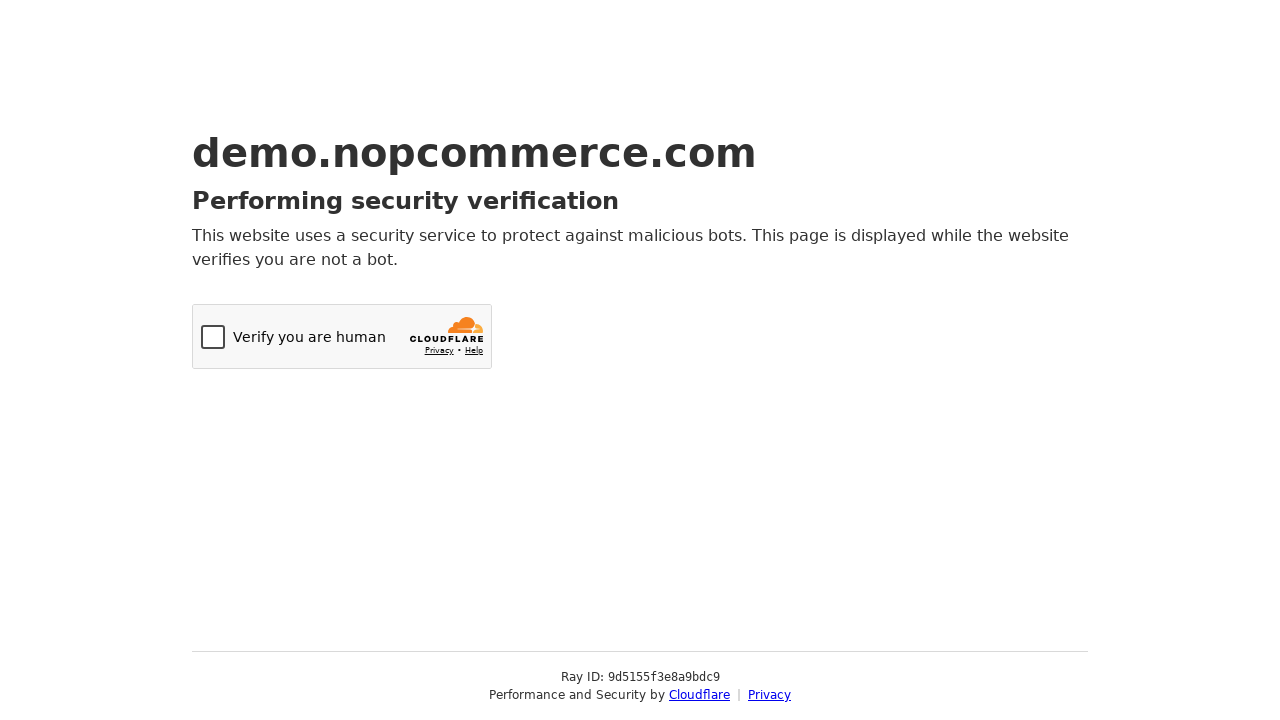

Retrieved current URL from home page
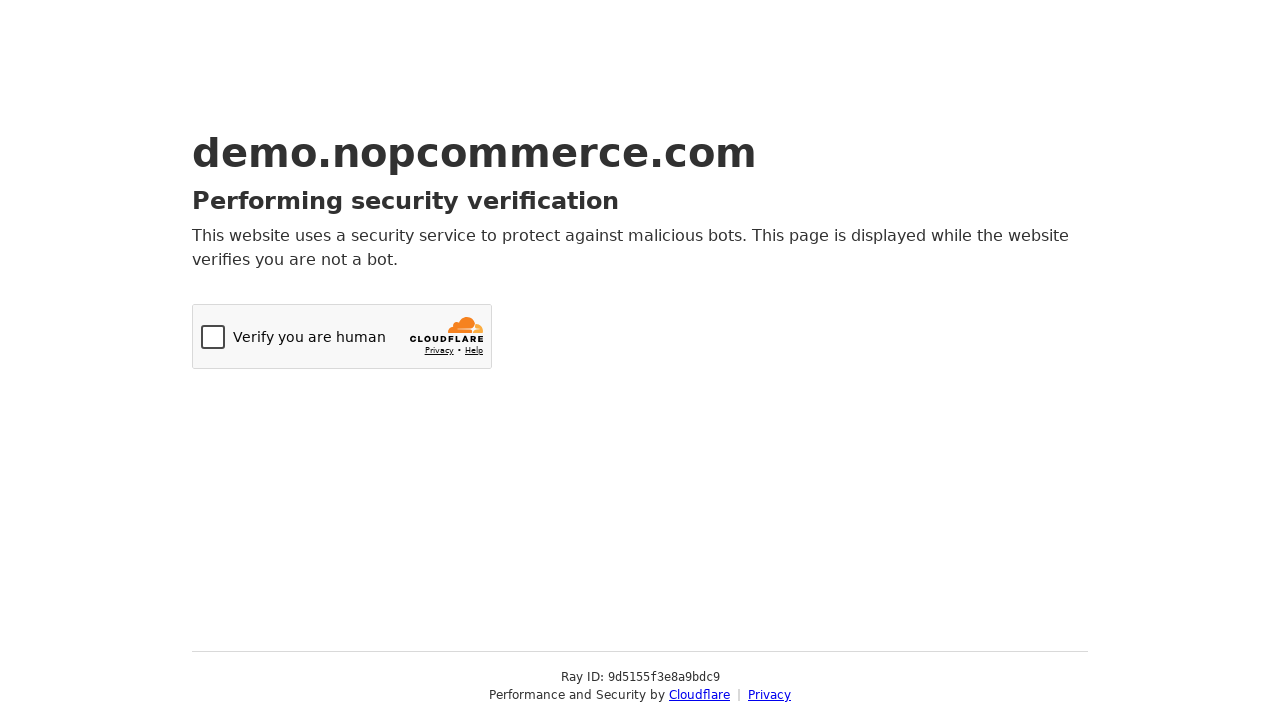

Retrieved page source content
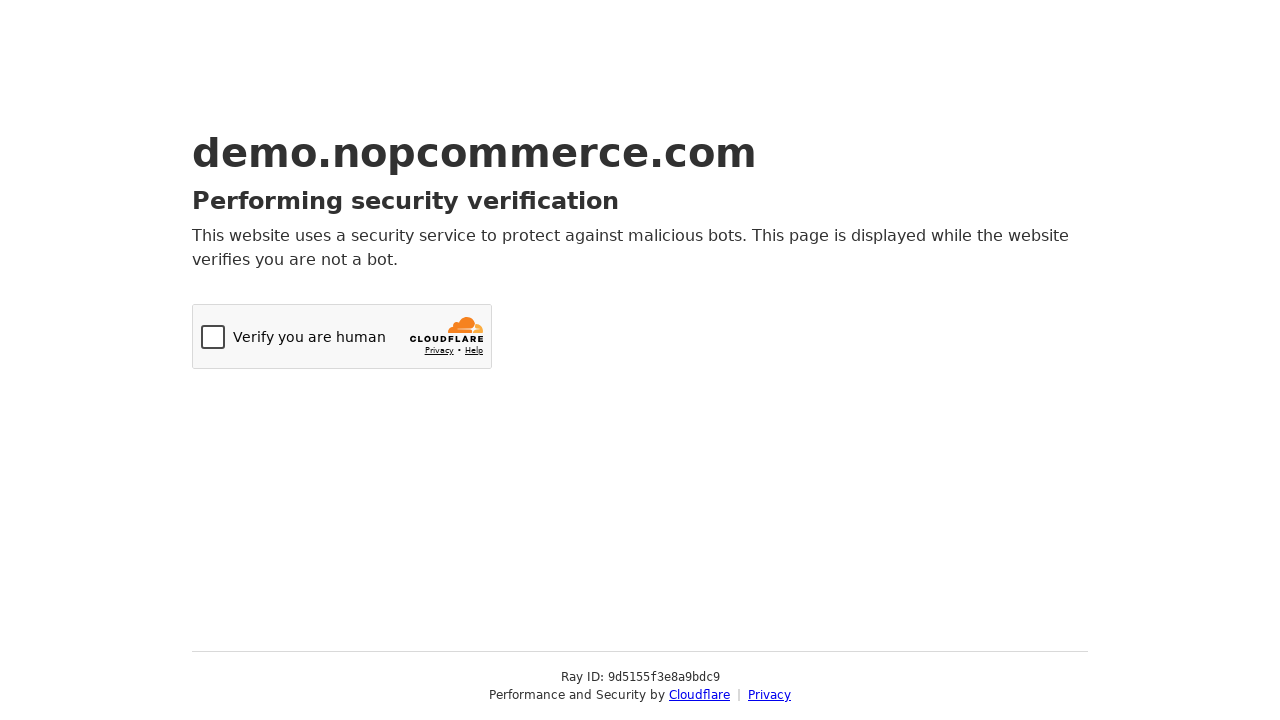

Navigated to nopCommerce login page
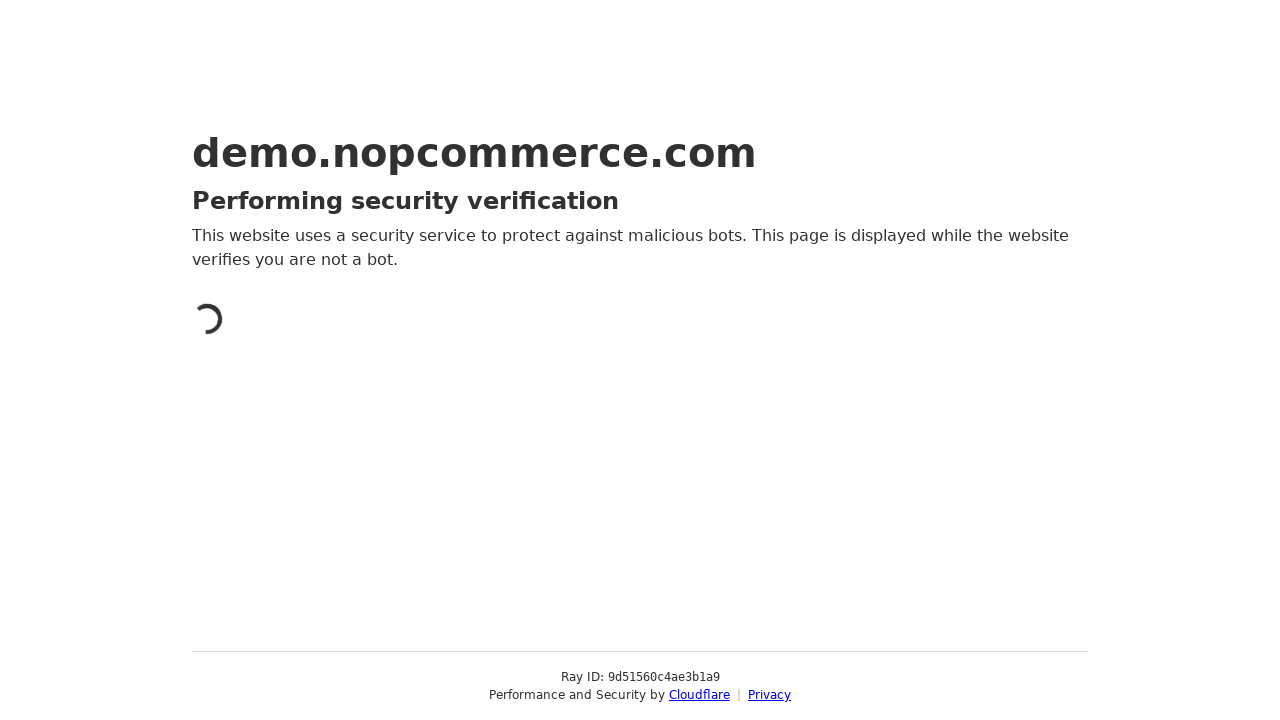

Login page loaded completely
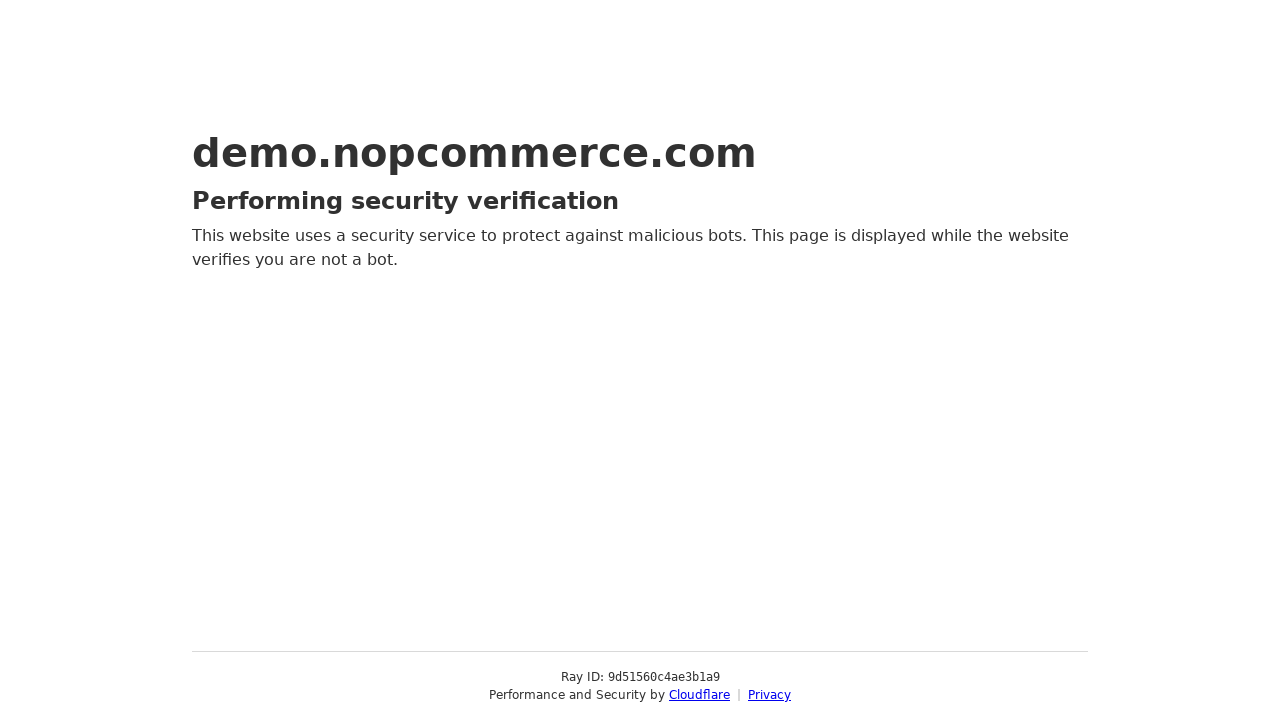

Refreshed the login page
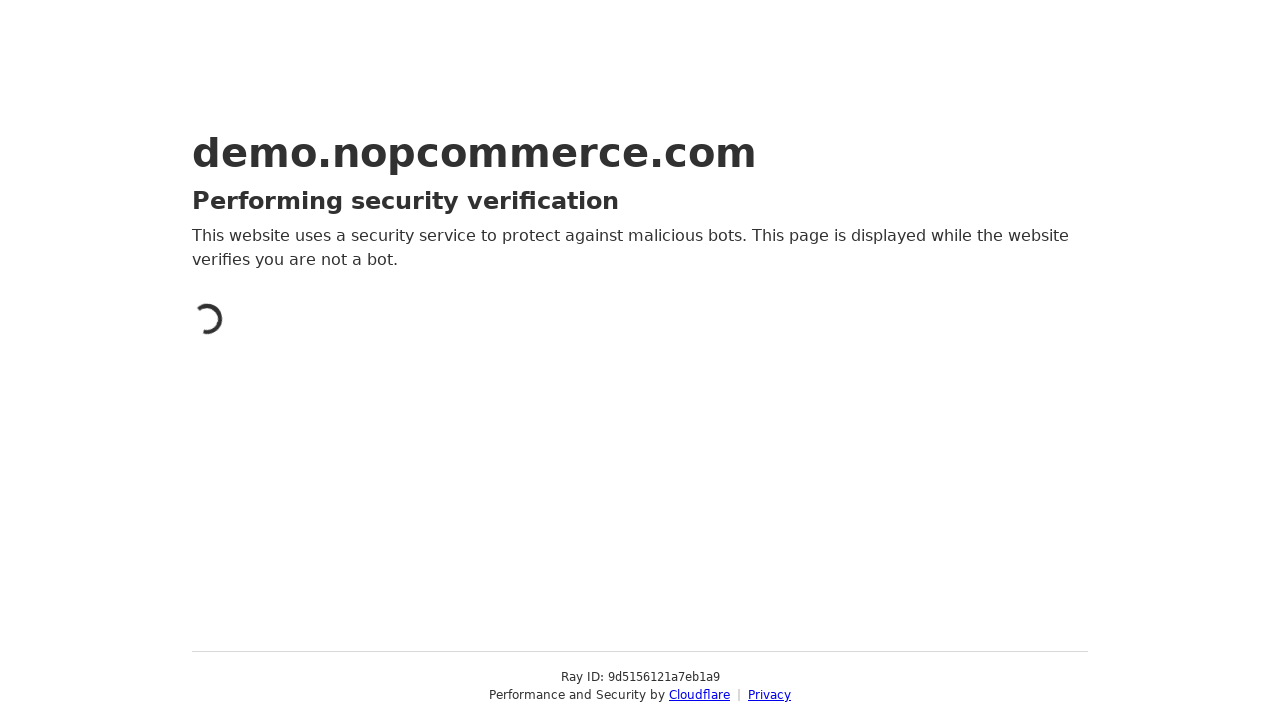

Login page reloaded and loaded completely
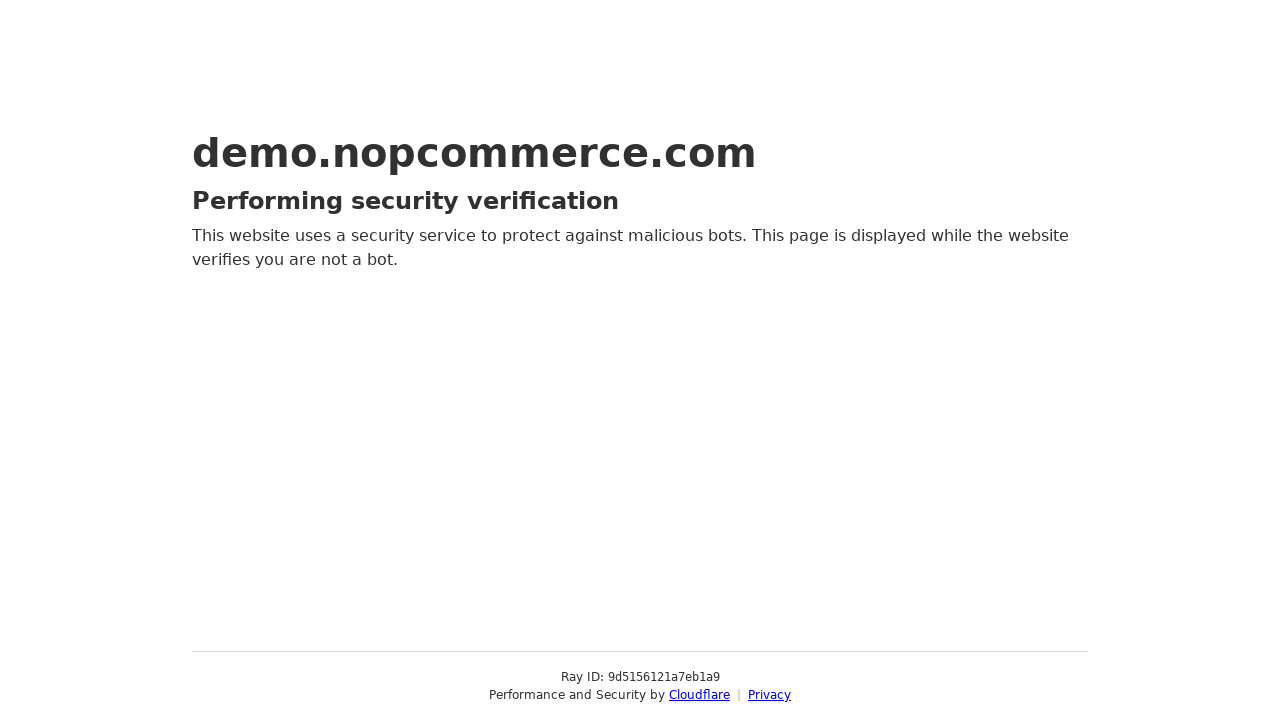

Navigated back to home page using browser back button
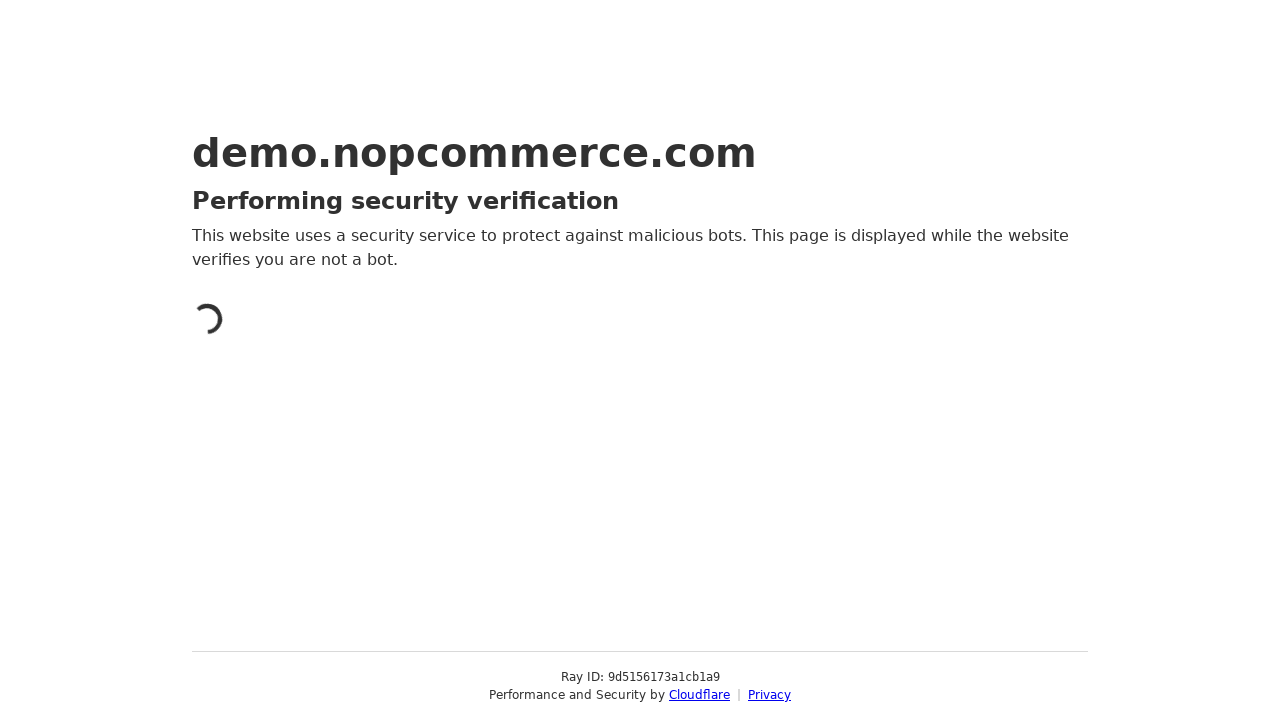

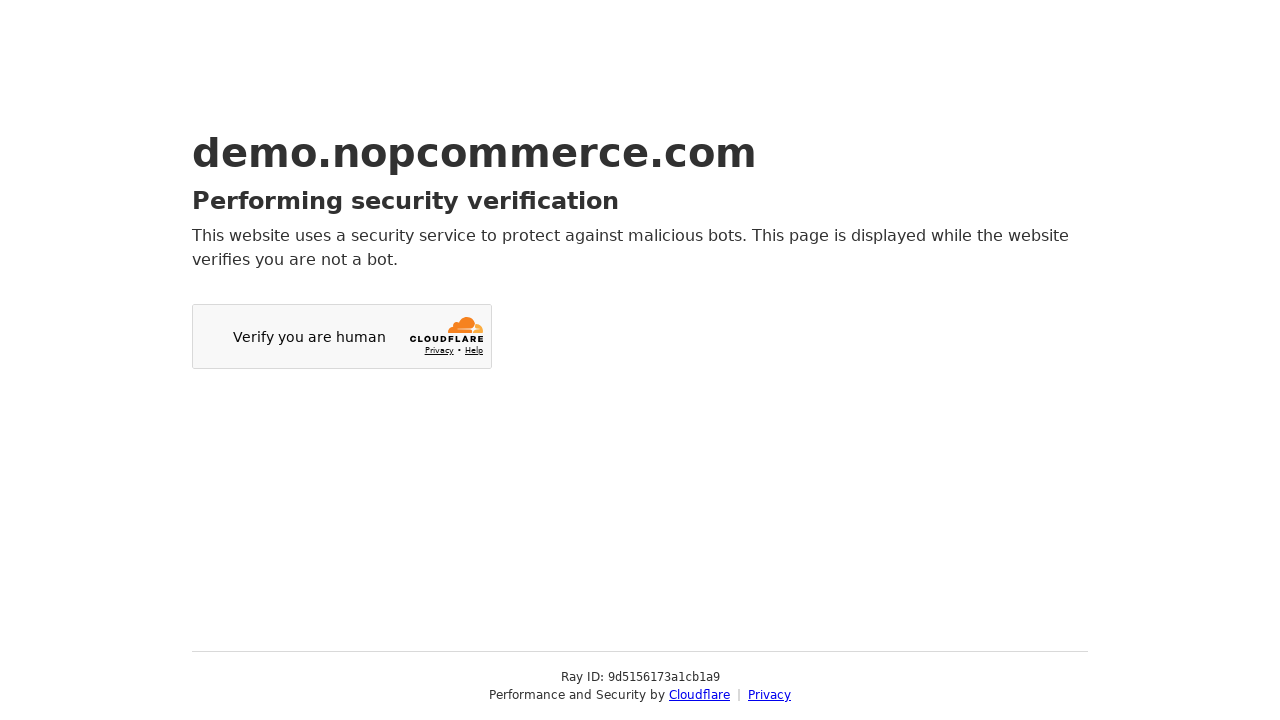